Tests dismissing a JavaScript confirm dialog by clicking the second button, dismissing the alert, and verifying the cancel result message

Starting URL: https://the-internet.herokuapp.com/javascript_alerts

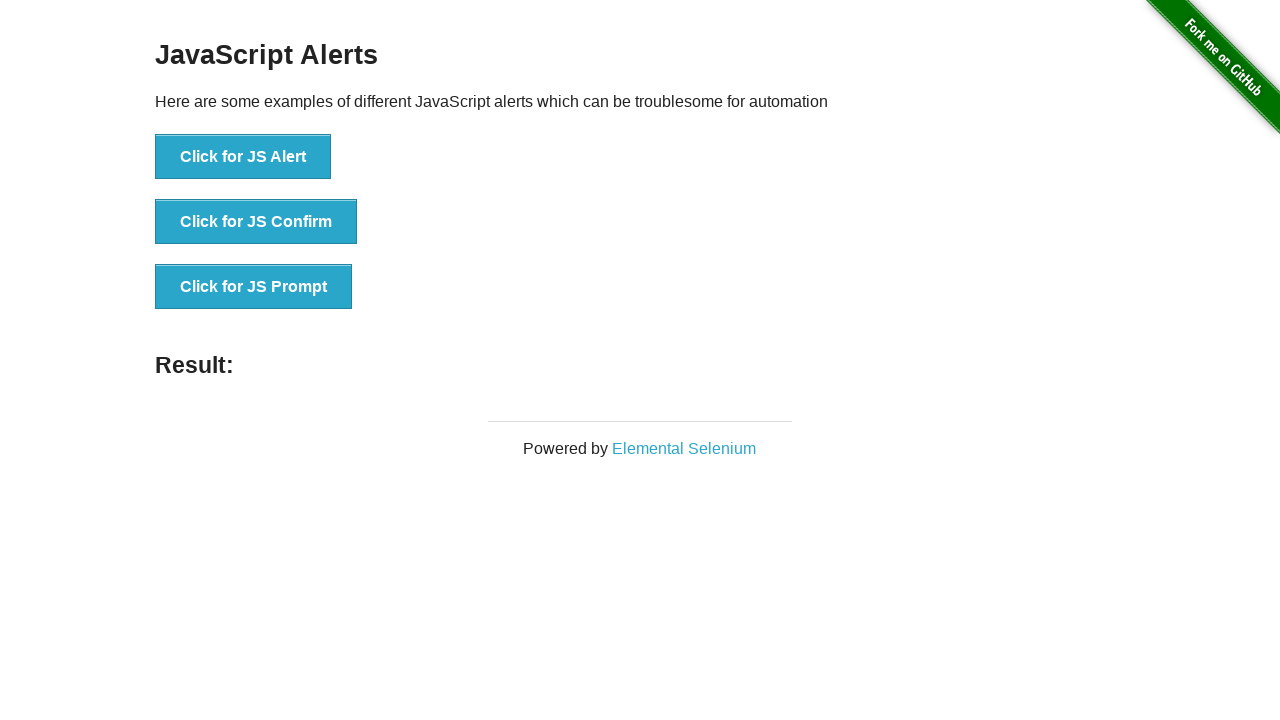

Set up dialog handler to dismiss the confirm dialog
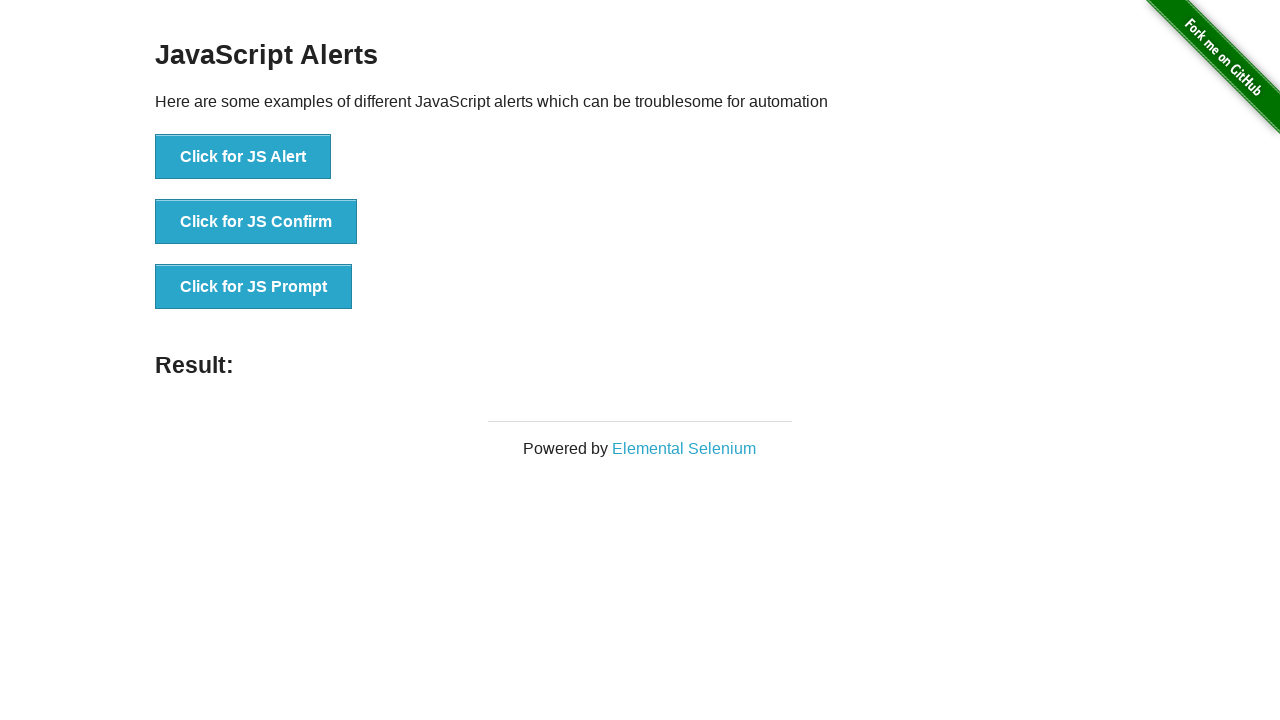

Clicked 'Click for JS Confirm' button to trigger JavaScript confirm dialog at (256, 222) on xpath=//*[text()='Click for JS Confirm']
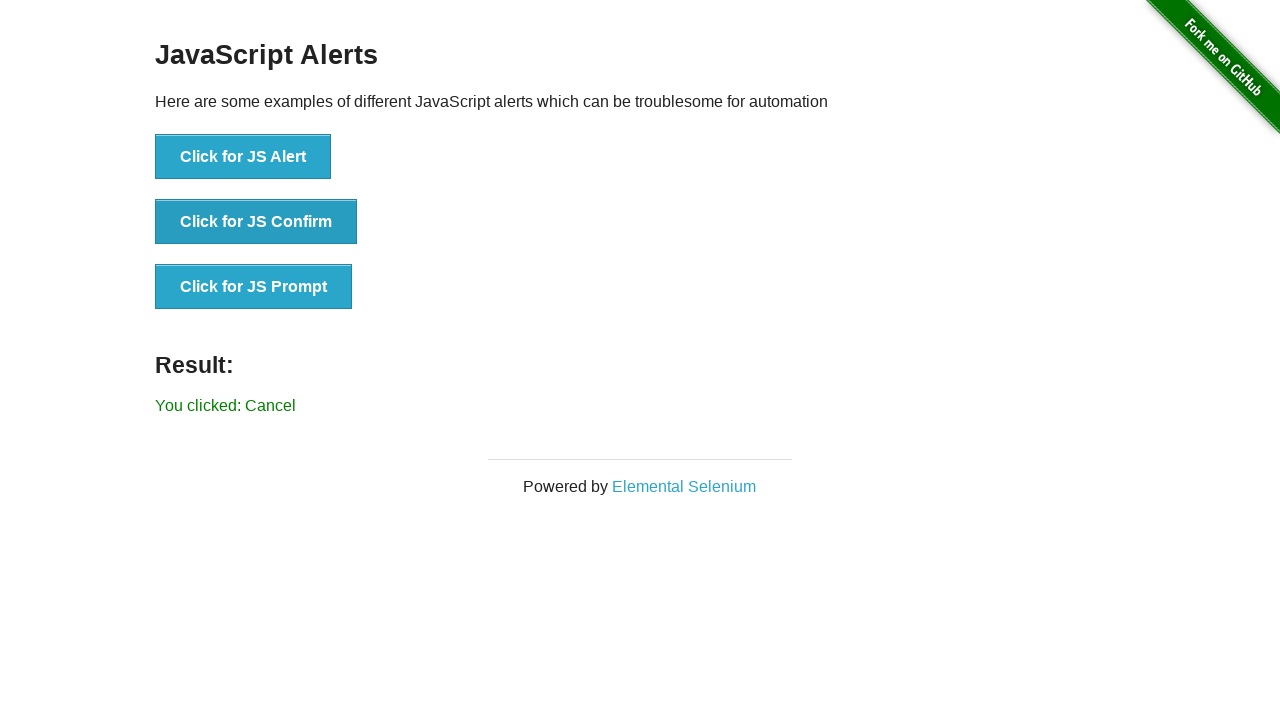

Verified cancel result message is displayed
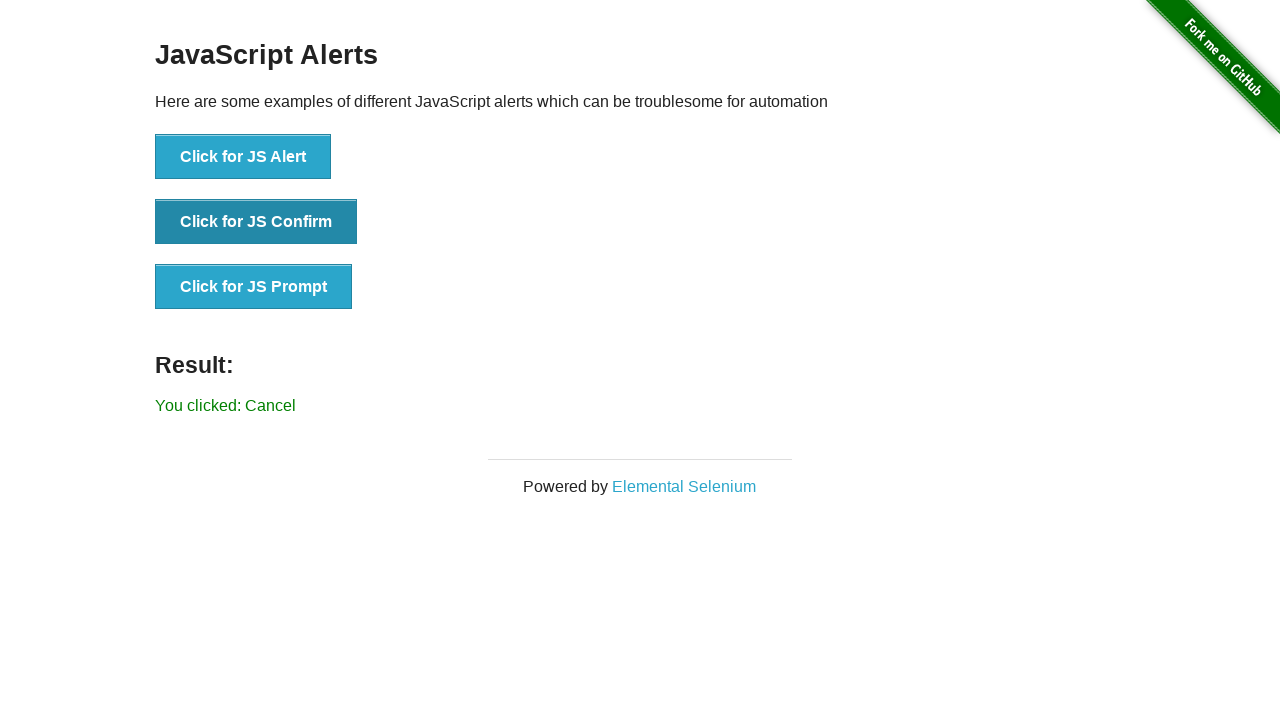

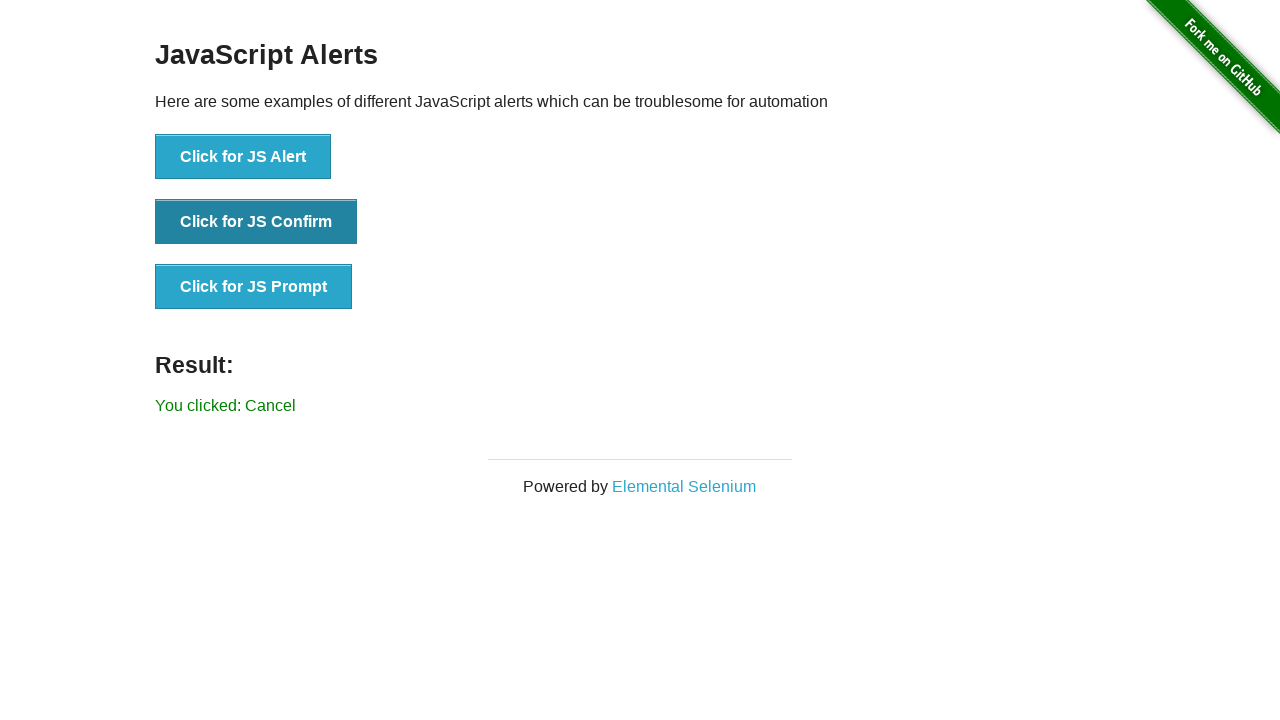